Tests iframe interaction by switching to an iframe, clicking a button inside it, then switching back to the parent frame and clicking a navigation link.

Starting URL: https://www.w3schools.com/js/tryit.asp?filename=tryjs_myfirst

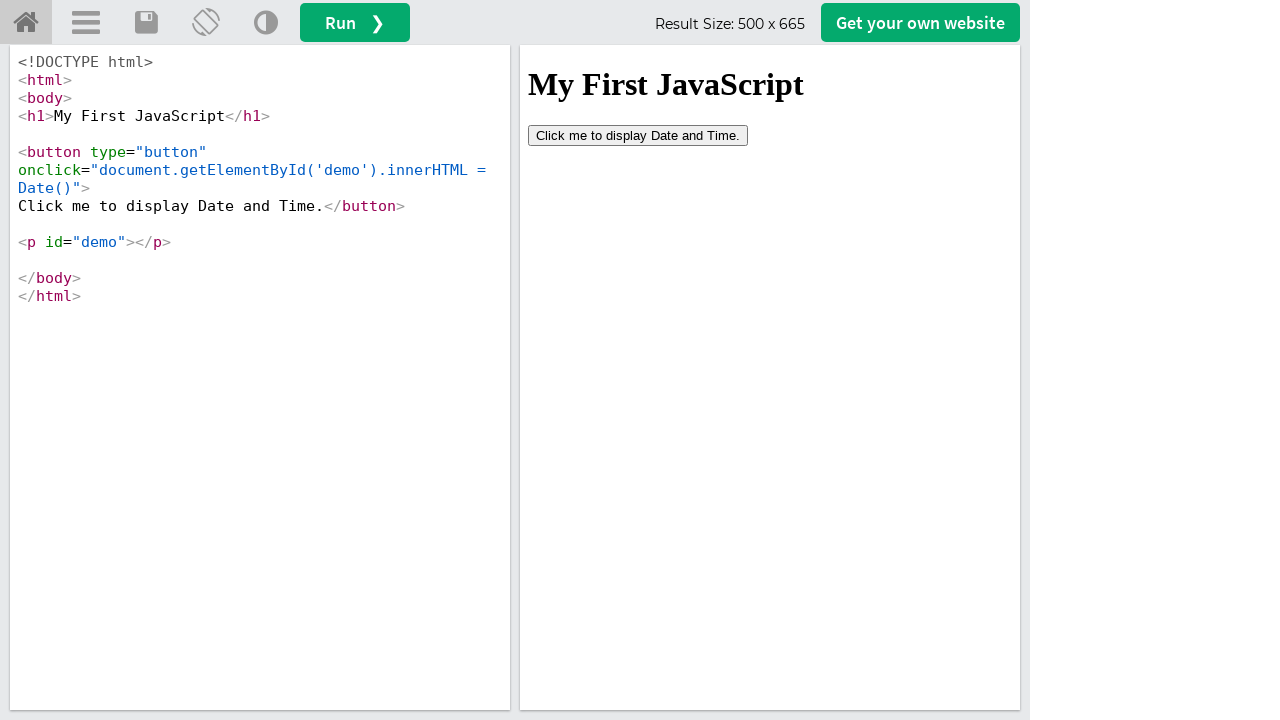

Waited 3 seconds for page to load
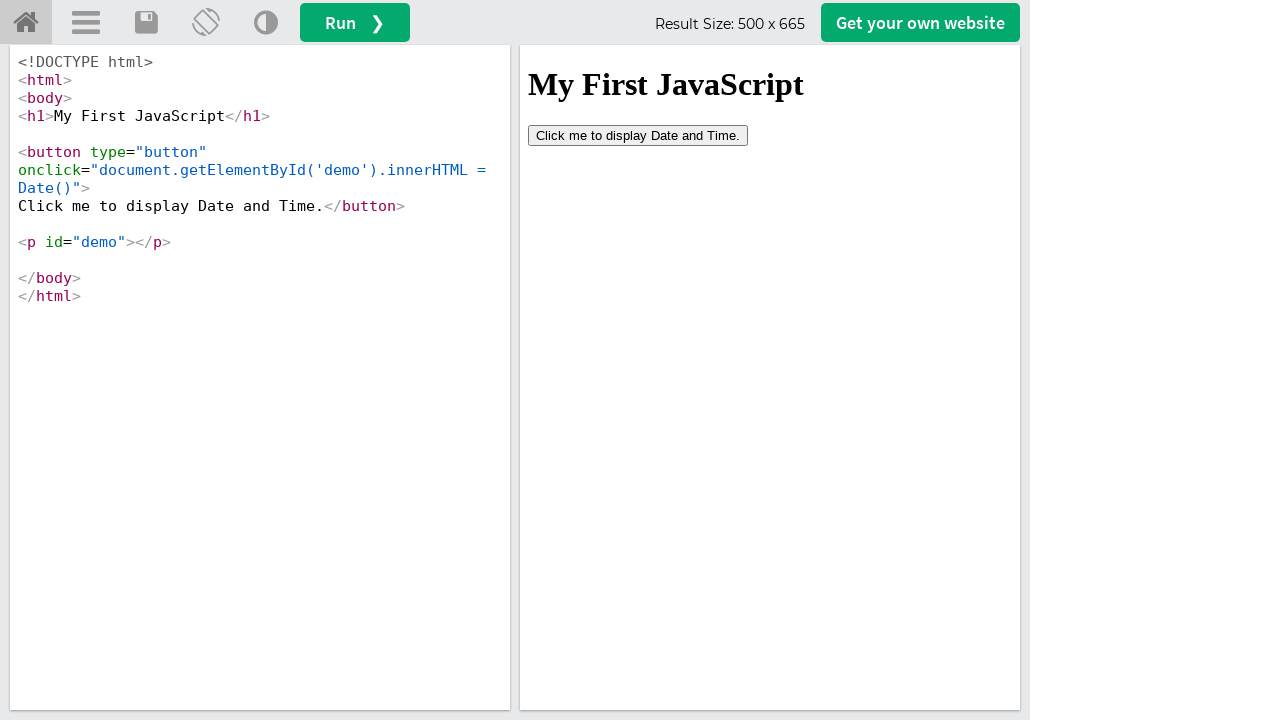

Located iframe with id 'iframeResult'
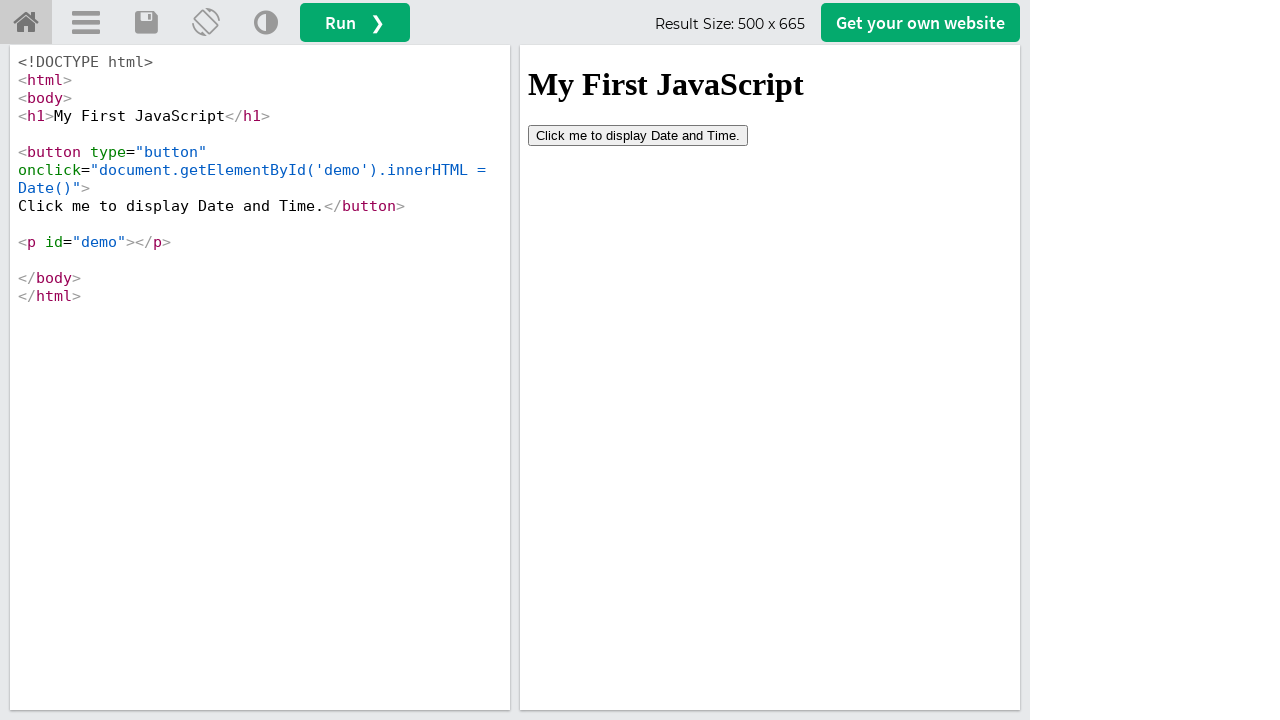

Waited 2 seconds for iframe content to load
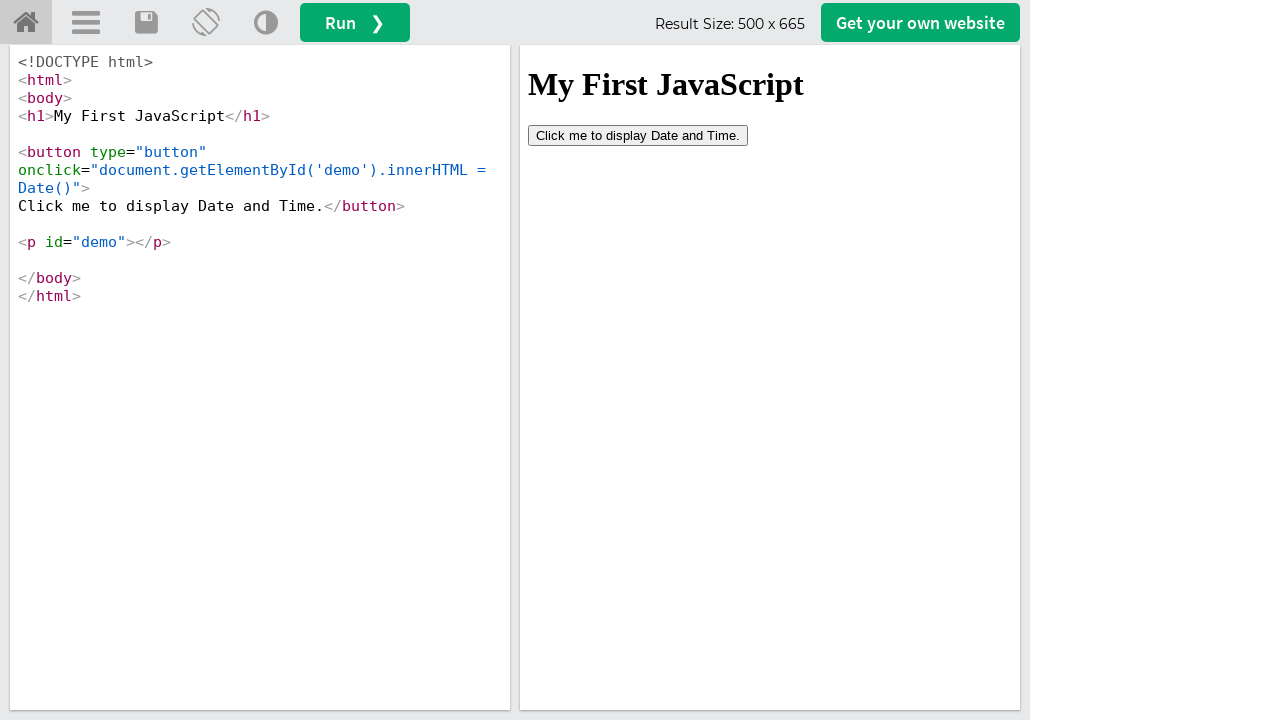

Clicked button inside iframe at (638, 135) on iframe#iframeResult >> internal:control=enter-frame >> xpath=//button[contains(t
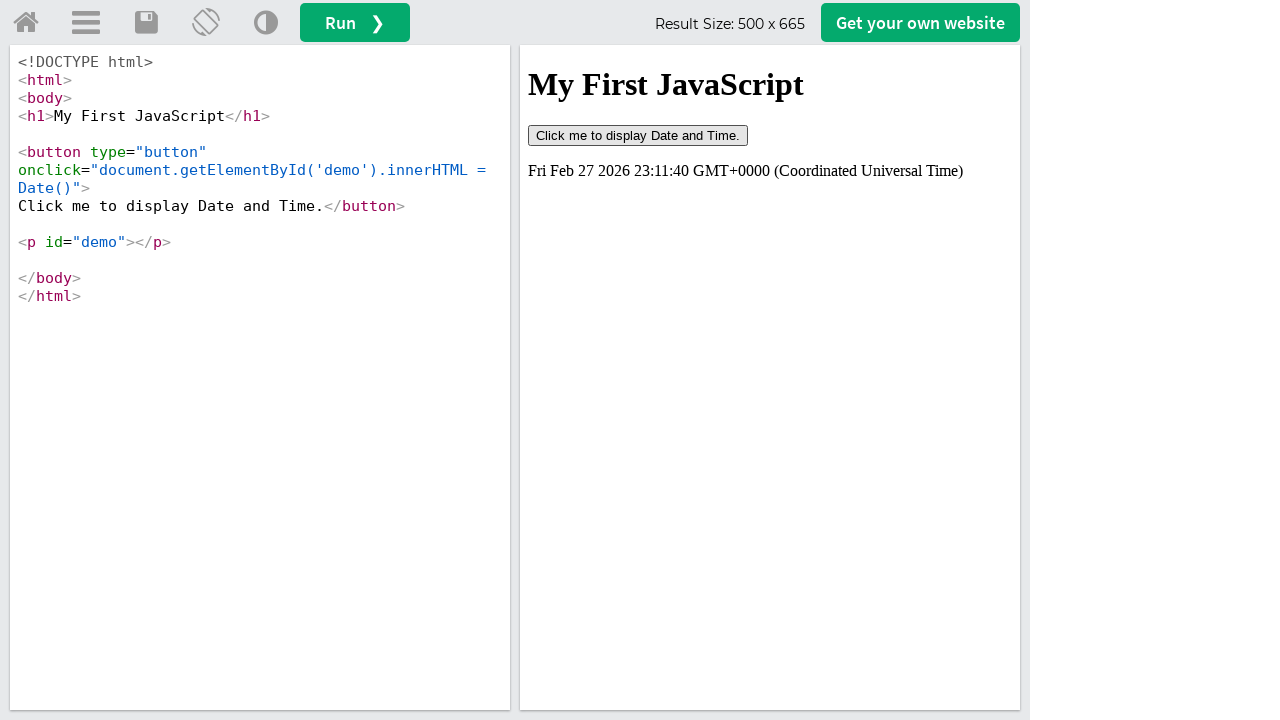

Clicked navigation link in parent frame at (26, 23) on a#tryhome
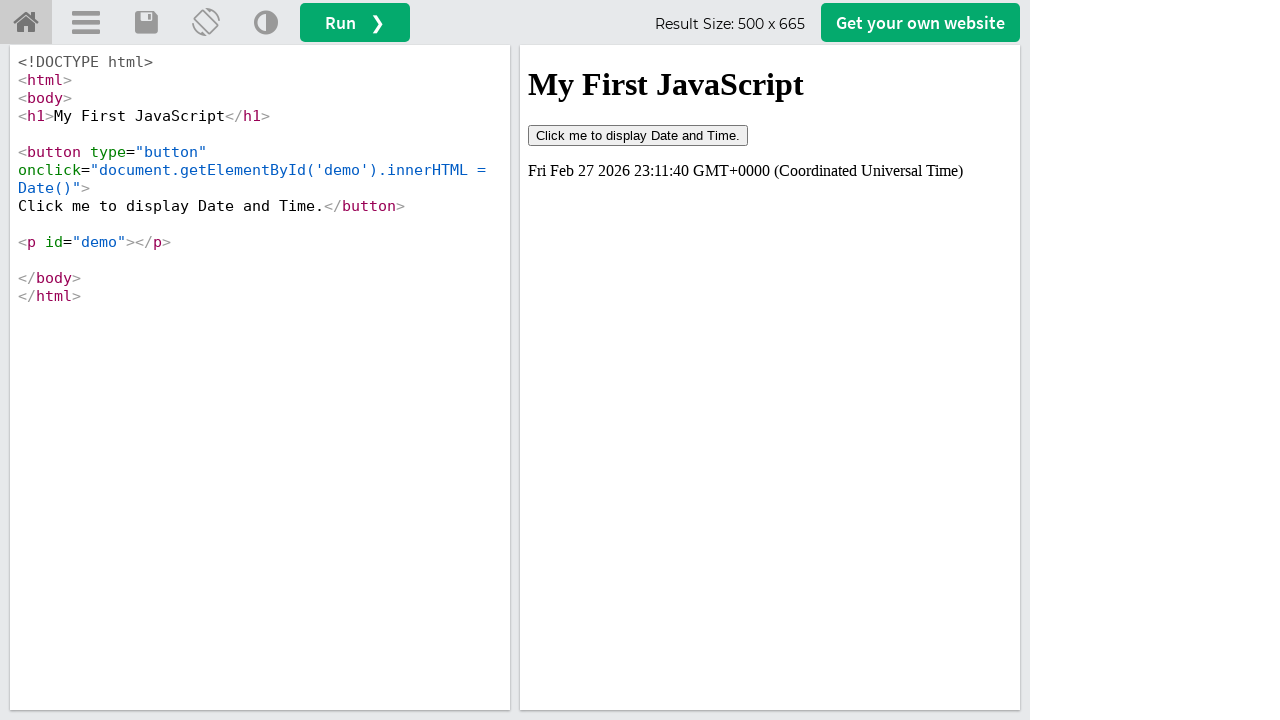

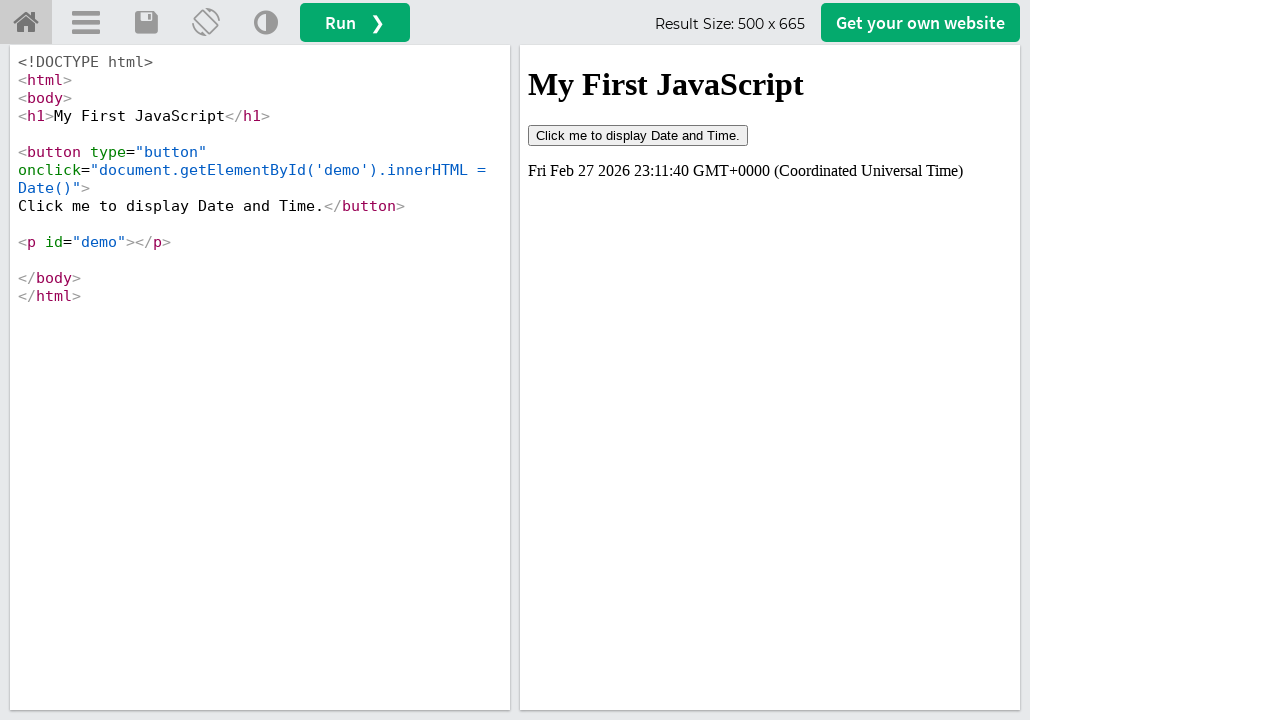